Tests password reset functionality by entering an incorrect username and verifying the error message displayed

Starting URL: https://login1.nextbasecrm.com/?forgot_password=yes

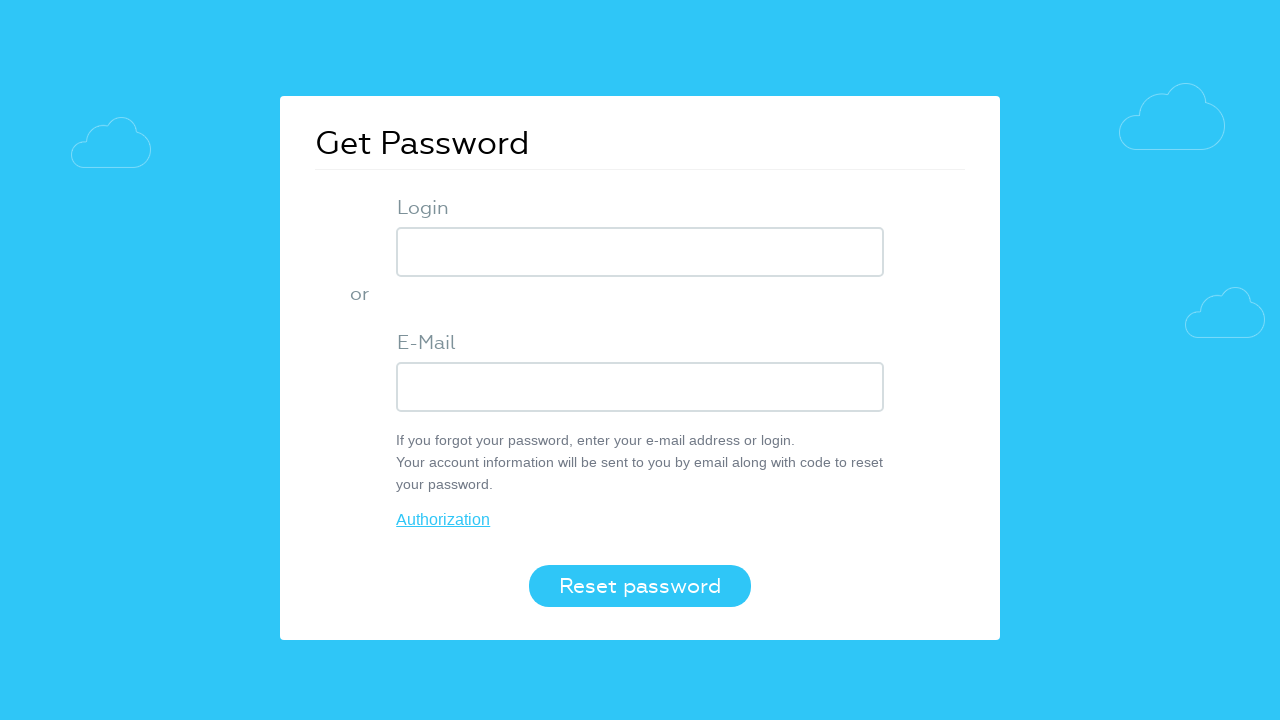

Entered incorrect username 'TestUser123' into login field on input[name='USER_LOGIN']
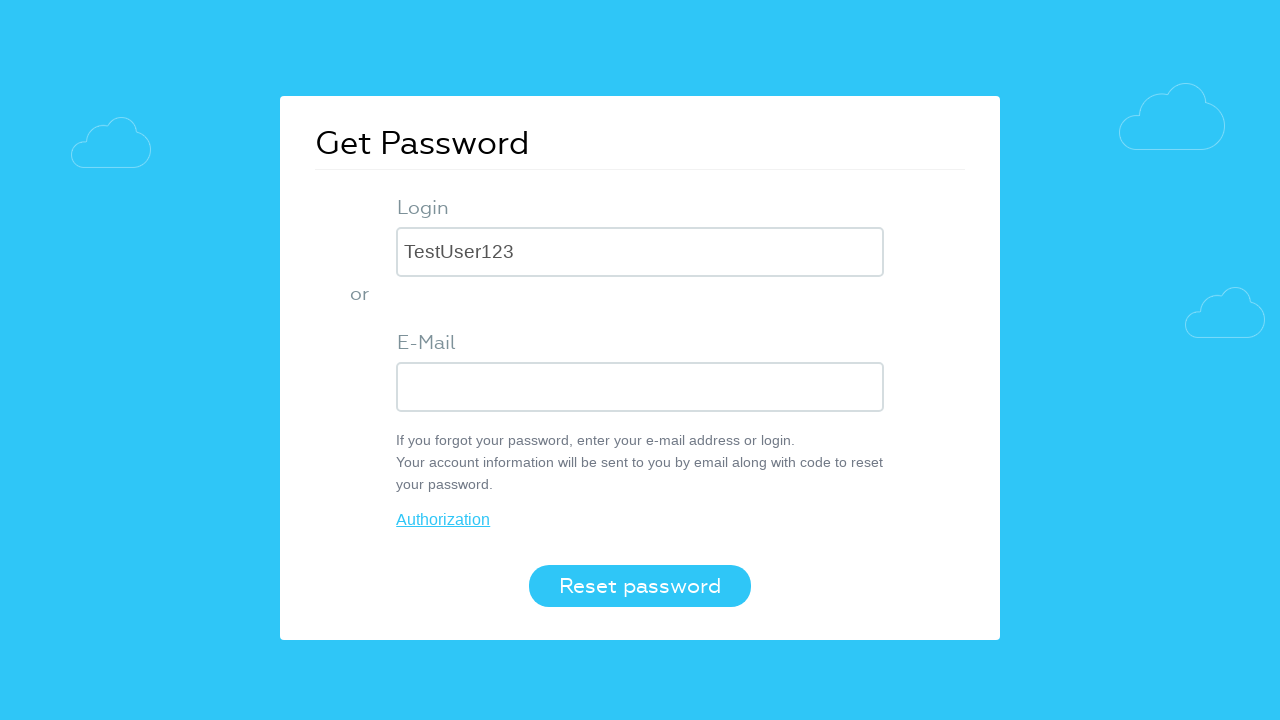

Clicked 'Reset password' button at (640, 586) on button[value='Reset password']
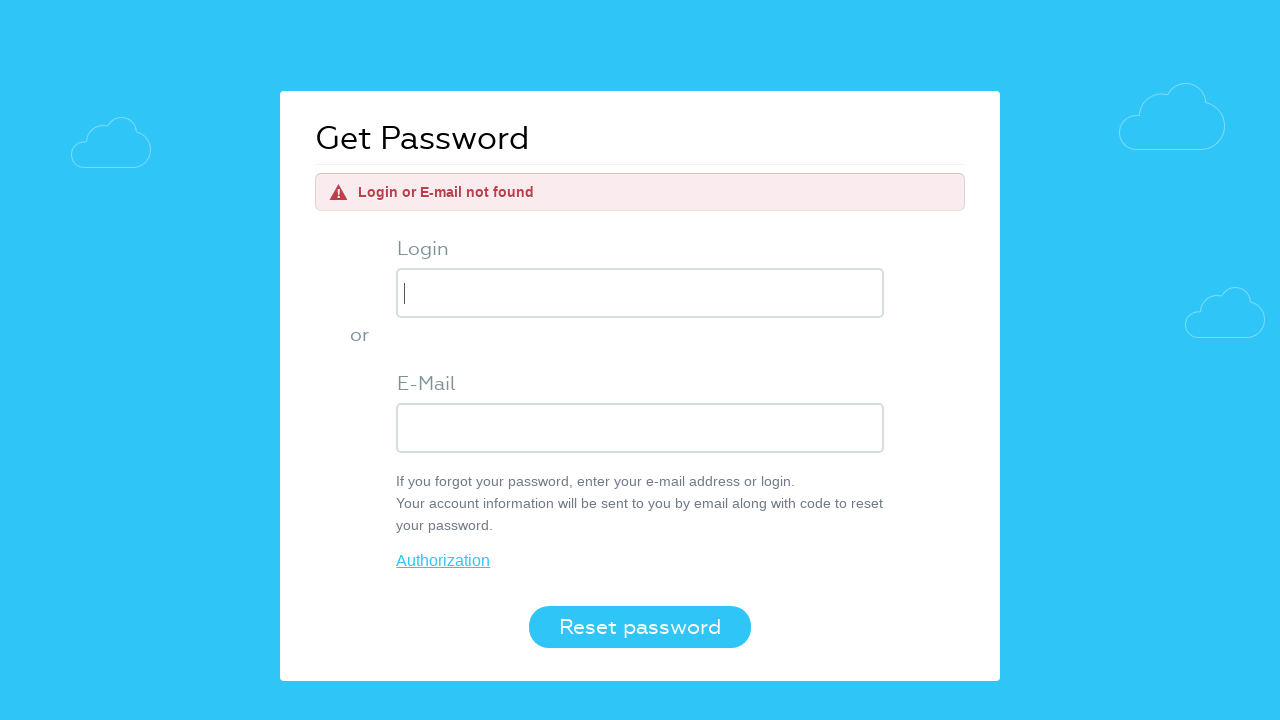

Error message appeared on page
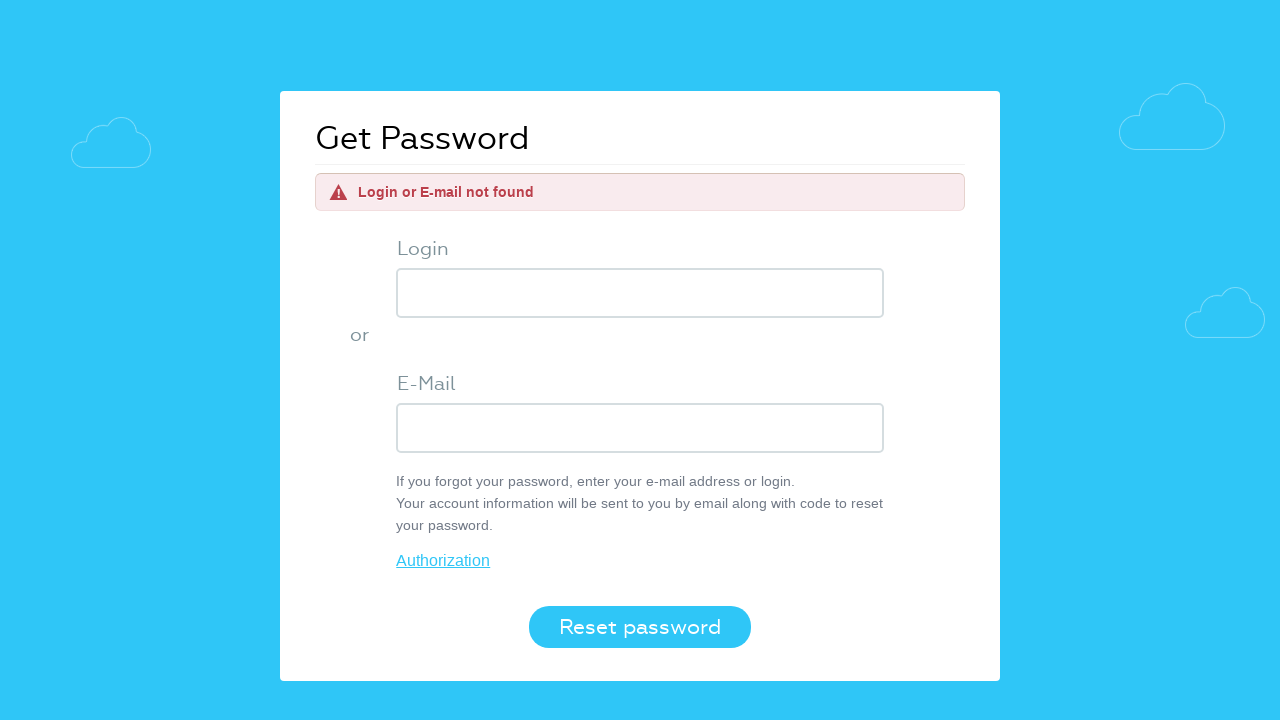

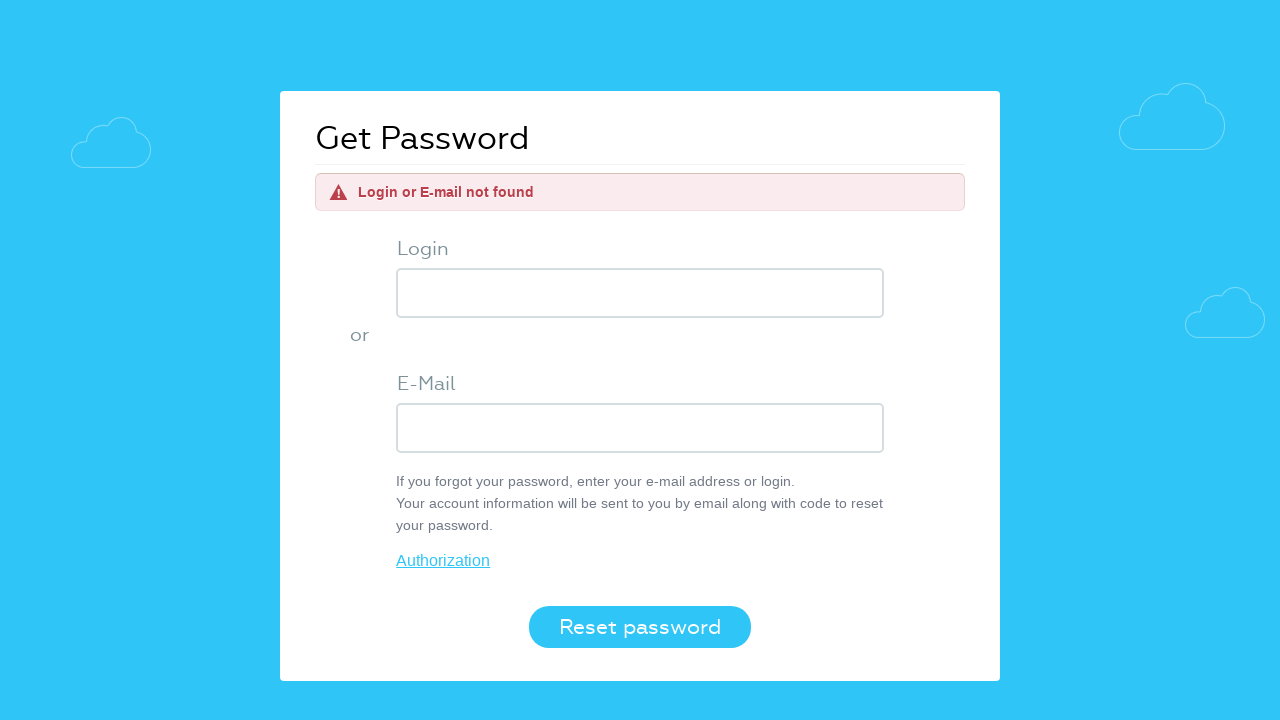